Tests online cinema multi-step form by entering favorite film and serial names, navigating through steps, and verifying saved preferences

Starting URL: https://lm.skillbox.cc/qa_tester/module07/practice3/

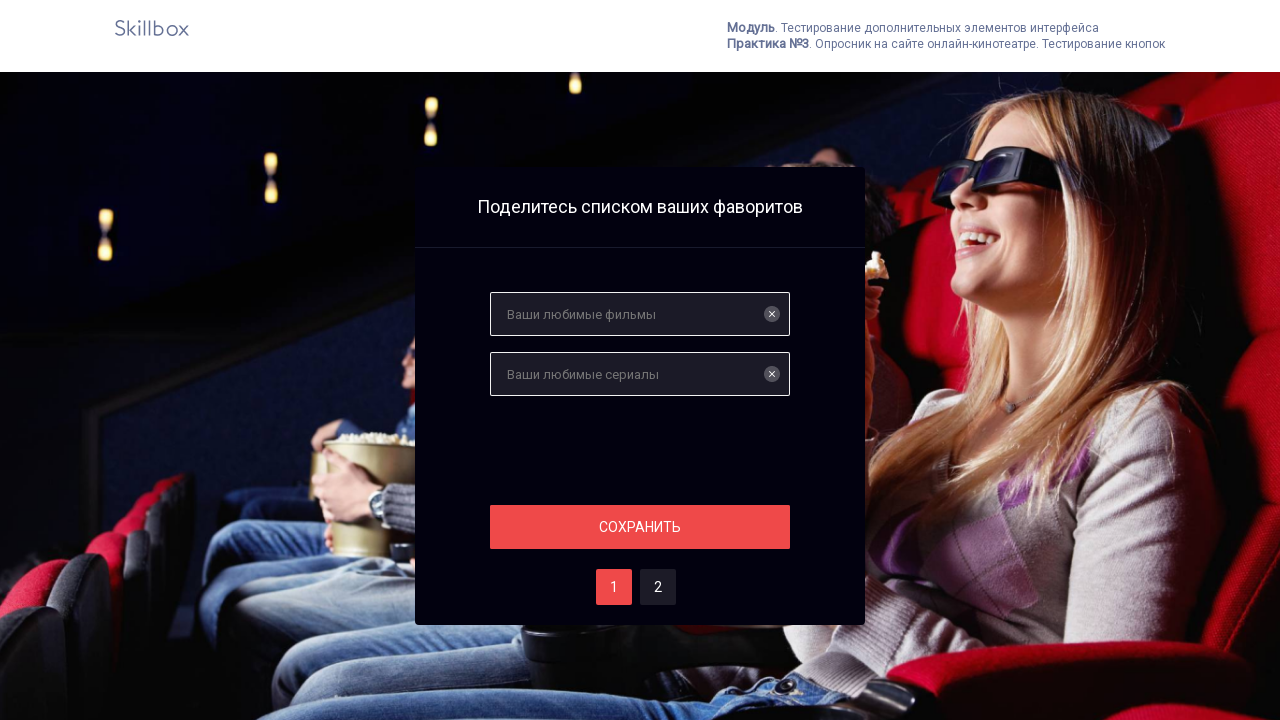

Filled favorite film field with 'Человека дождя' on input[name='films']
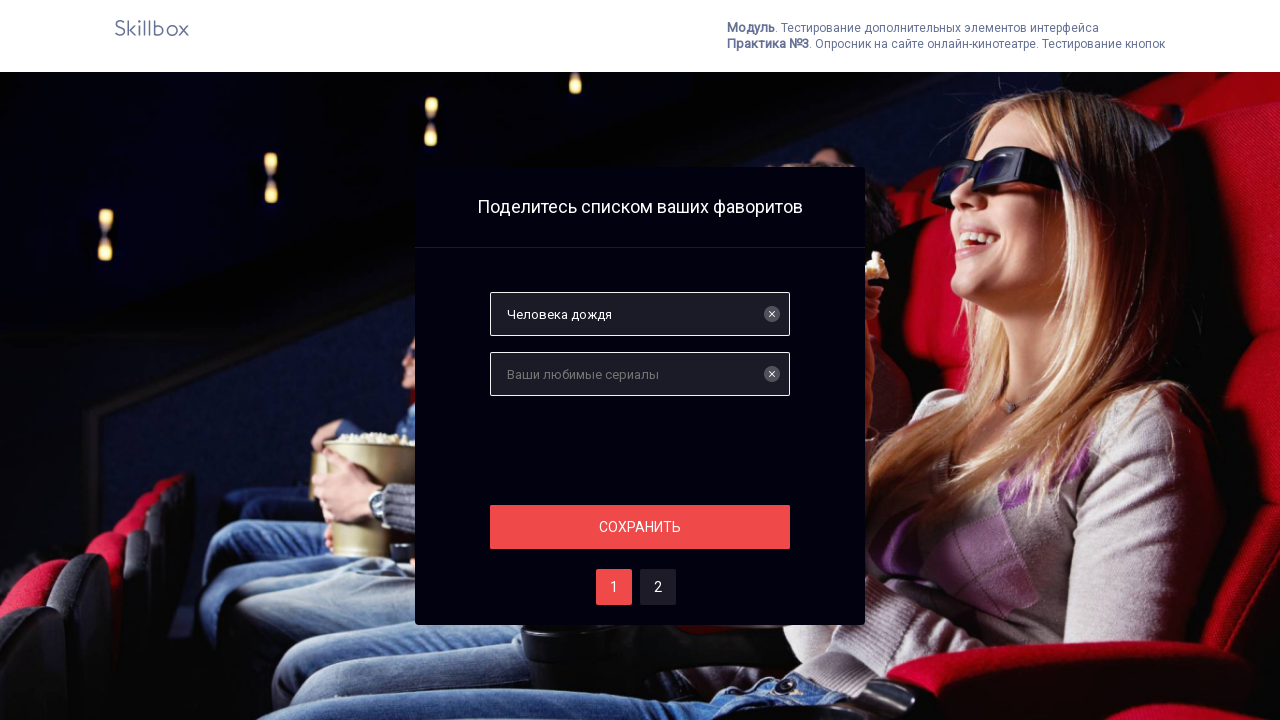

Filled favorite serial field with 'Доктор Хаус' on input[name='serials']
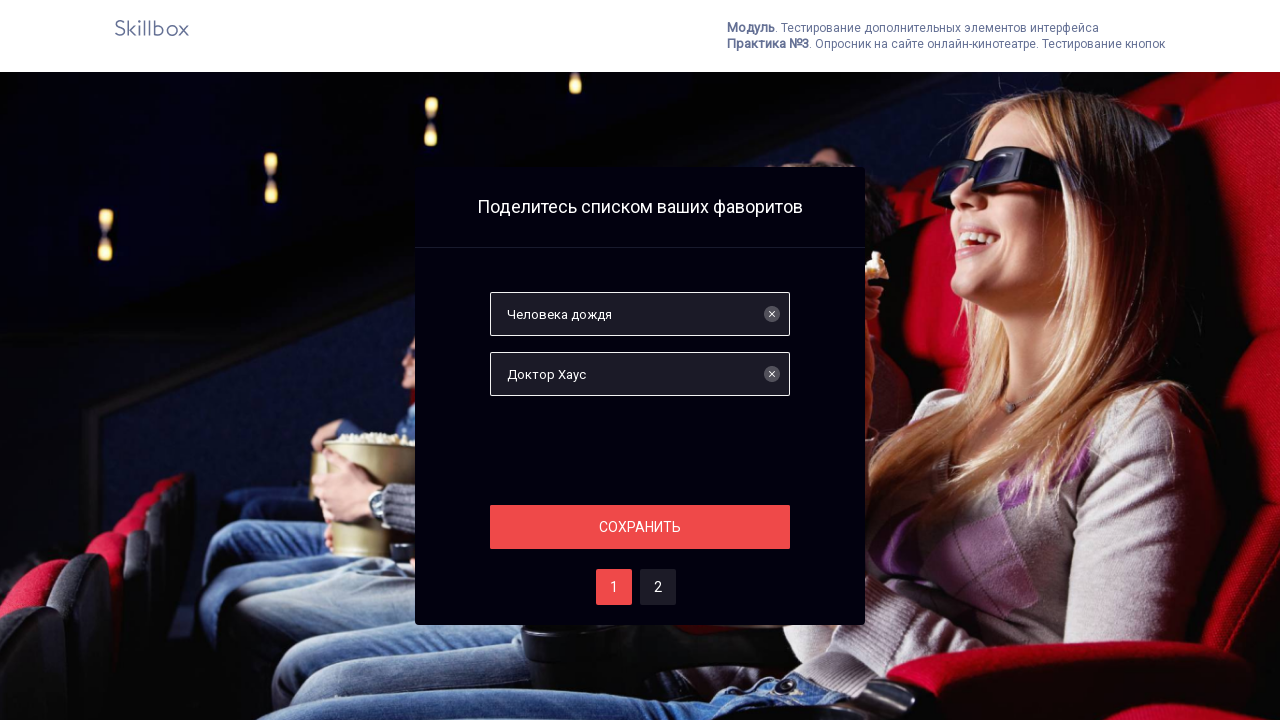

Clicked save button to proceed to next step at (640, 527) on #save
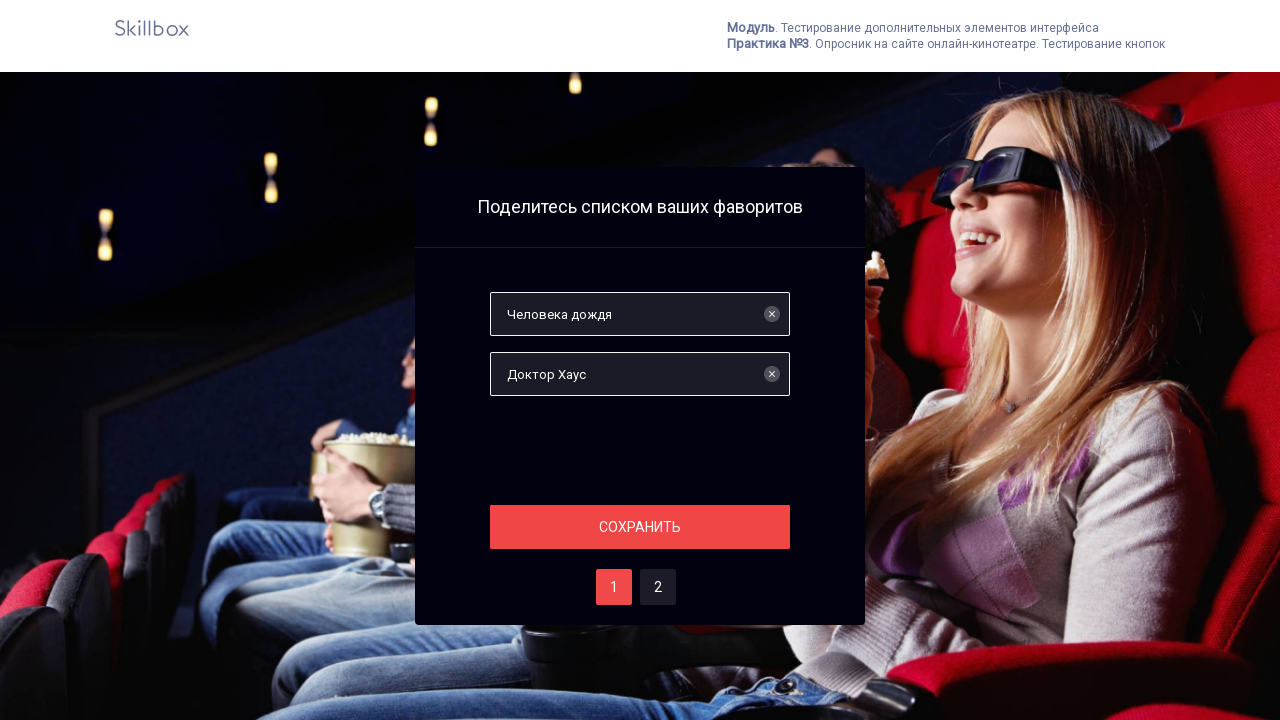

Clicked on step two in the form at (658, 587) on #two
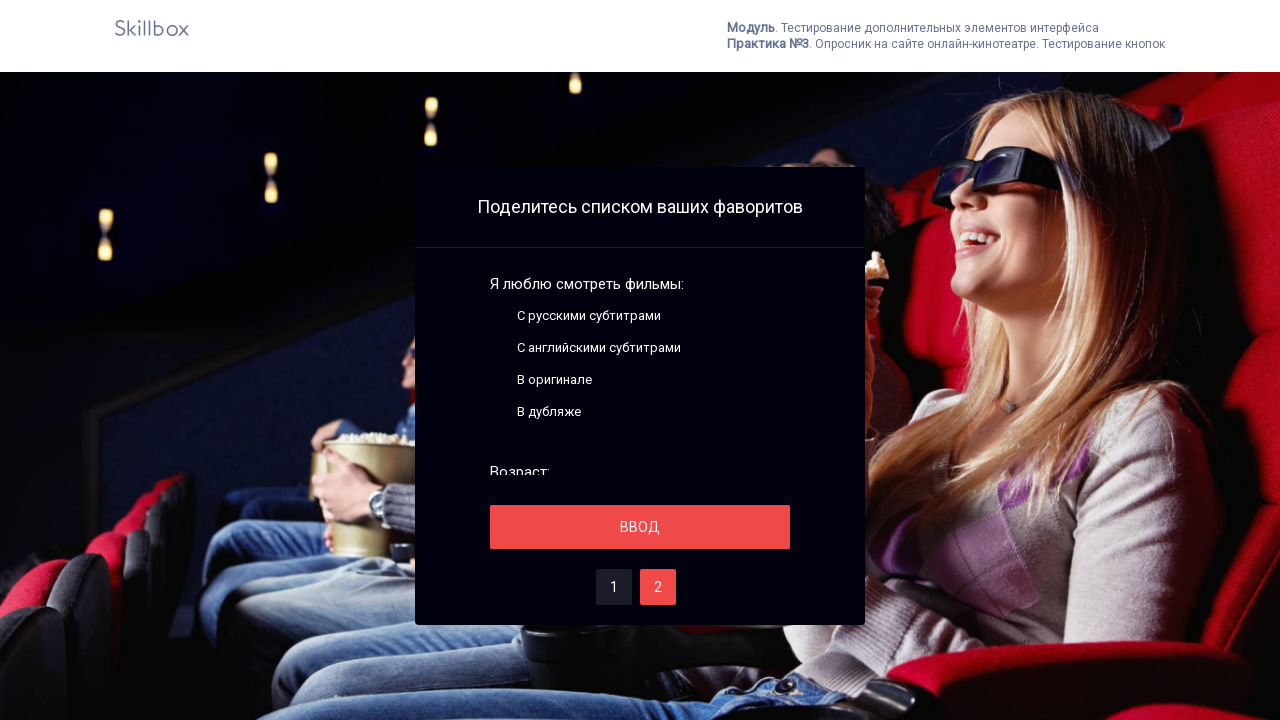

Clicked save button on step two at (640, 527) on #save
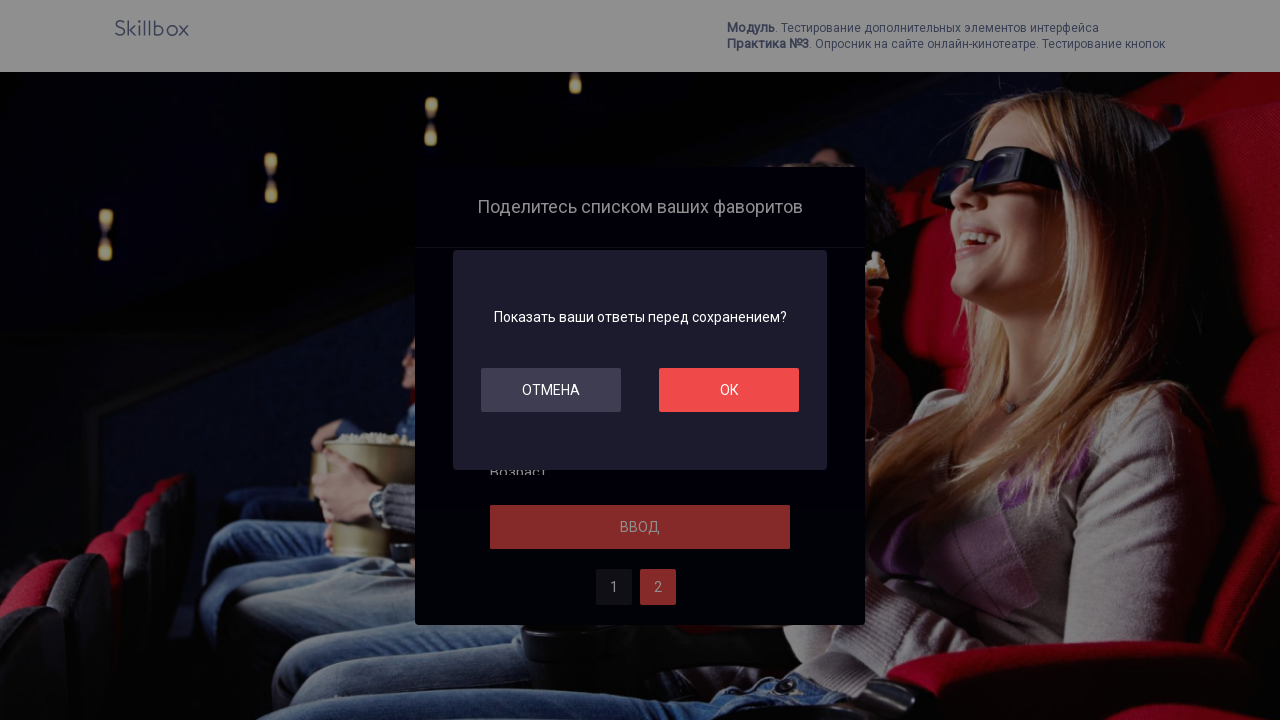

Clicked OK button to confirm preferences at (729, 390) on #ok
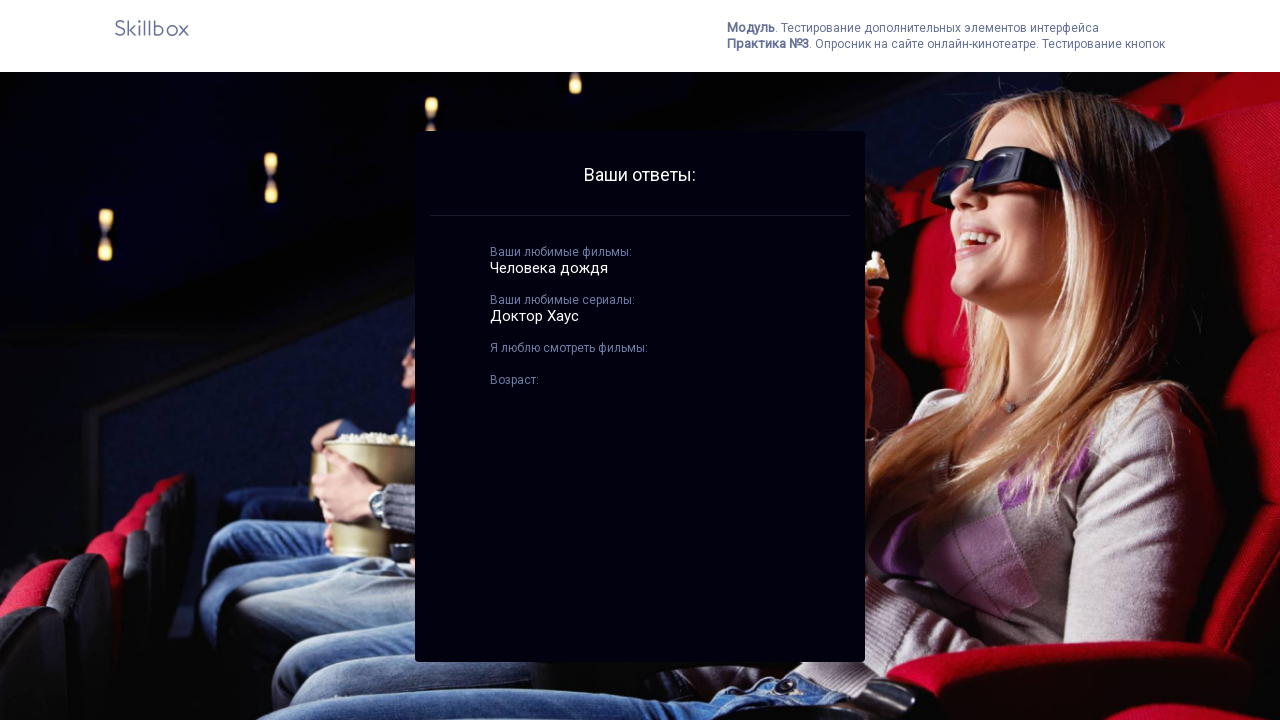

Verified best films element is visible
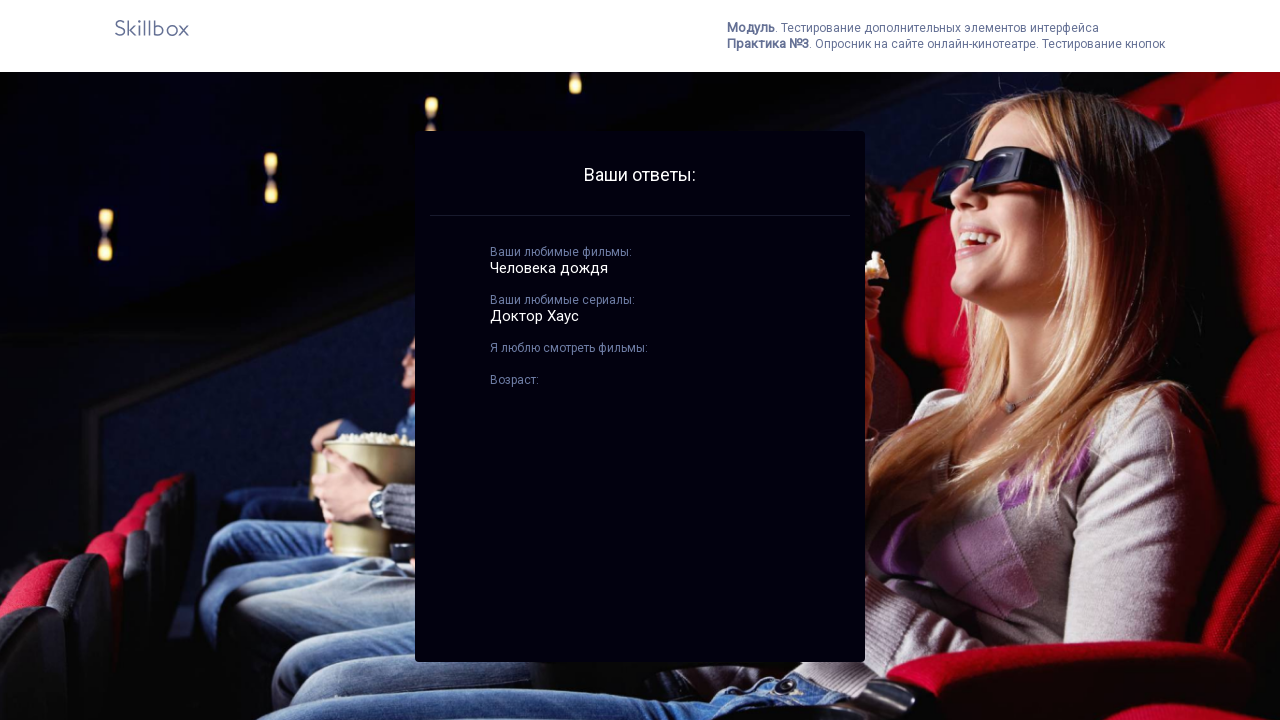

Verified best serials element is visible
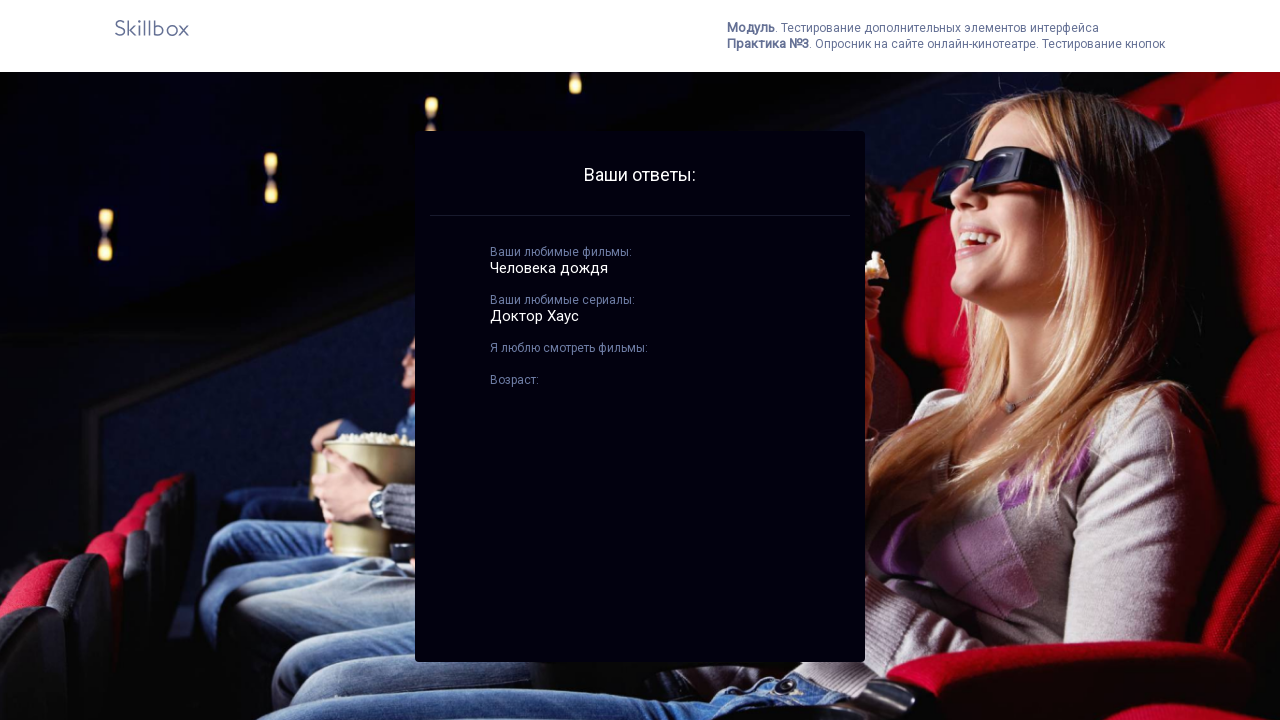

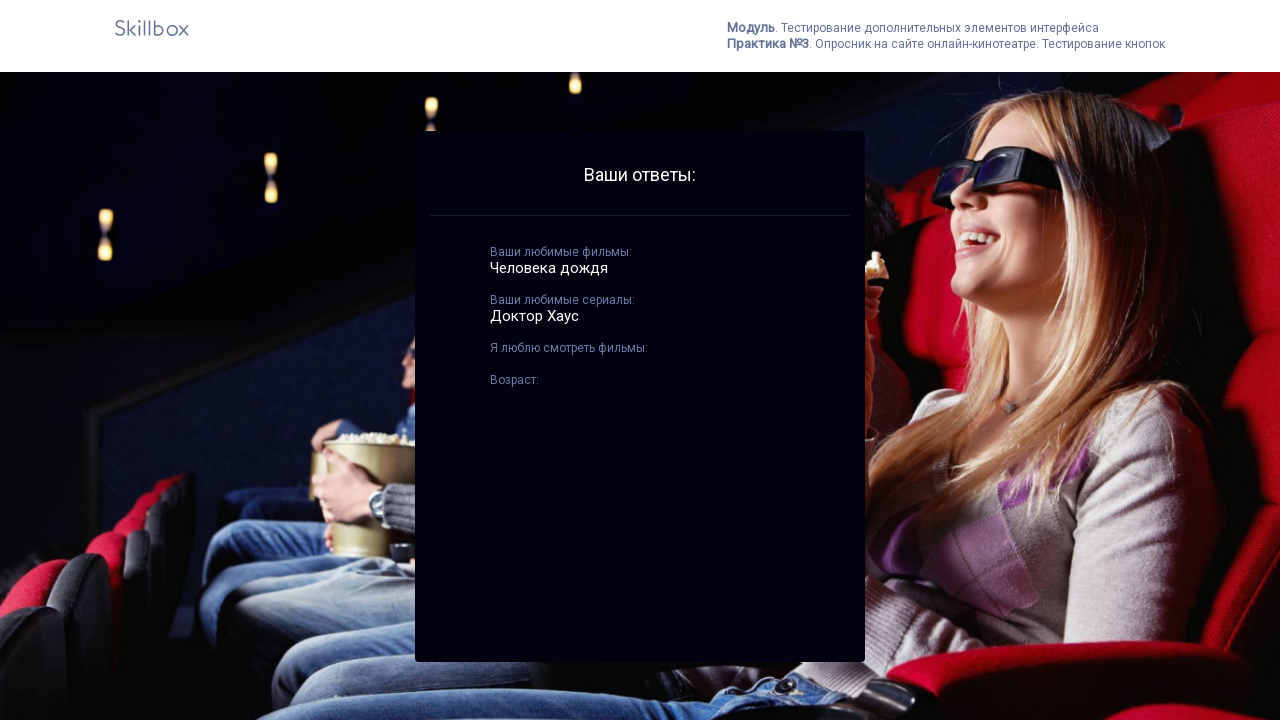